Verifies that the footer contains a link to the sitemap

Starting URL: https://www.droptica.pl/

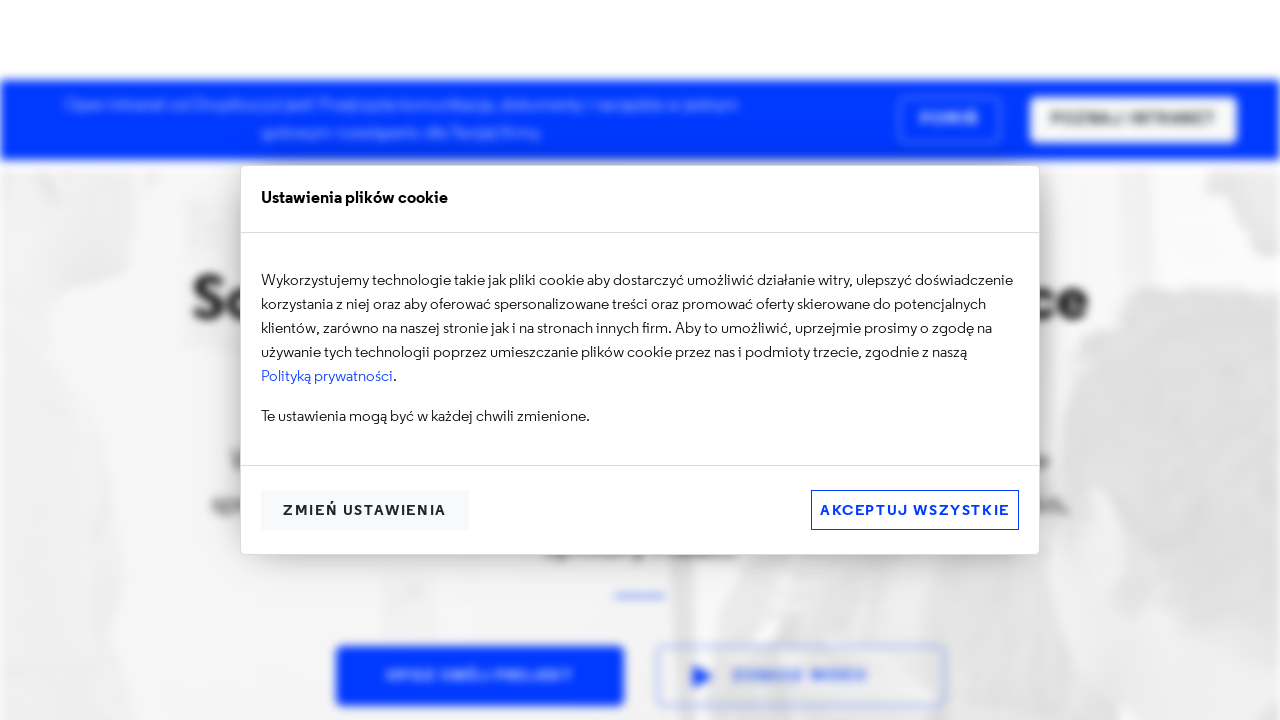

Navigated to https://www.droptica.pl/
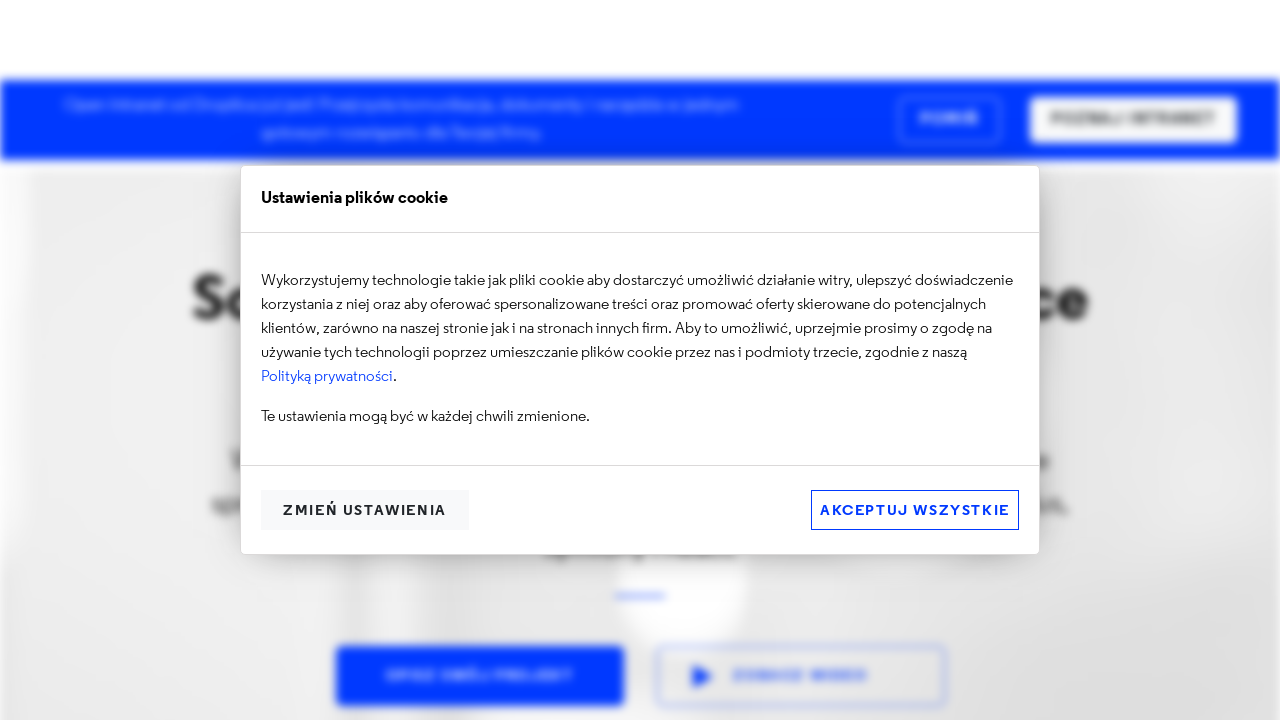

Located footer element
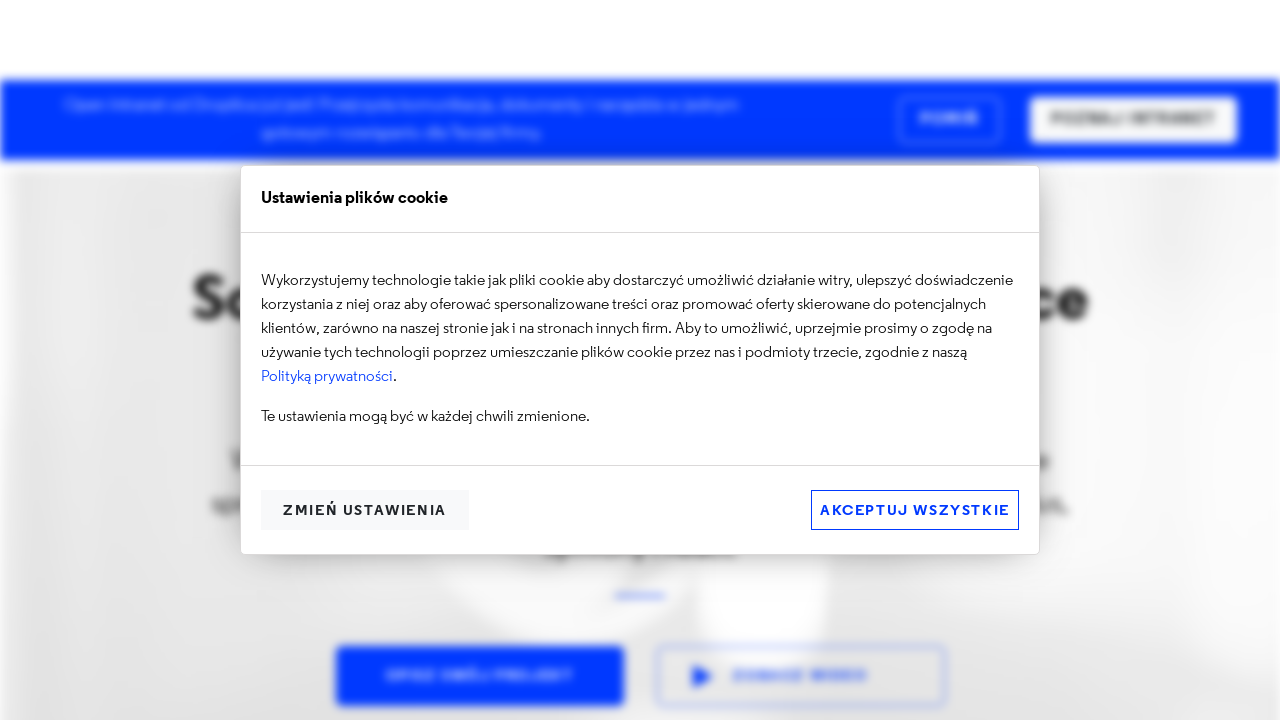

Retrieved footer text content
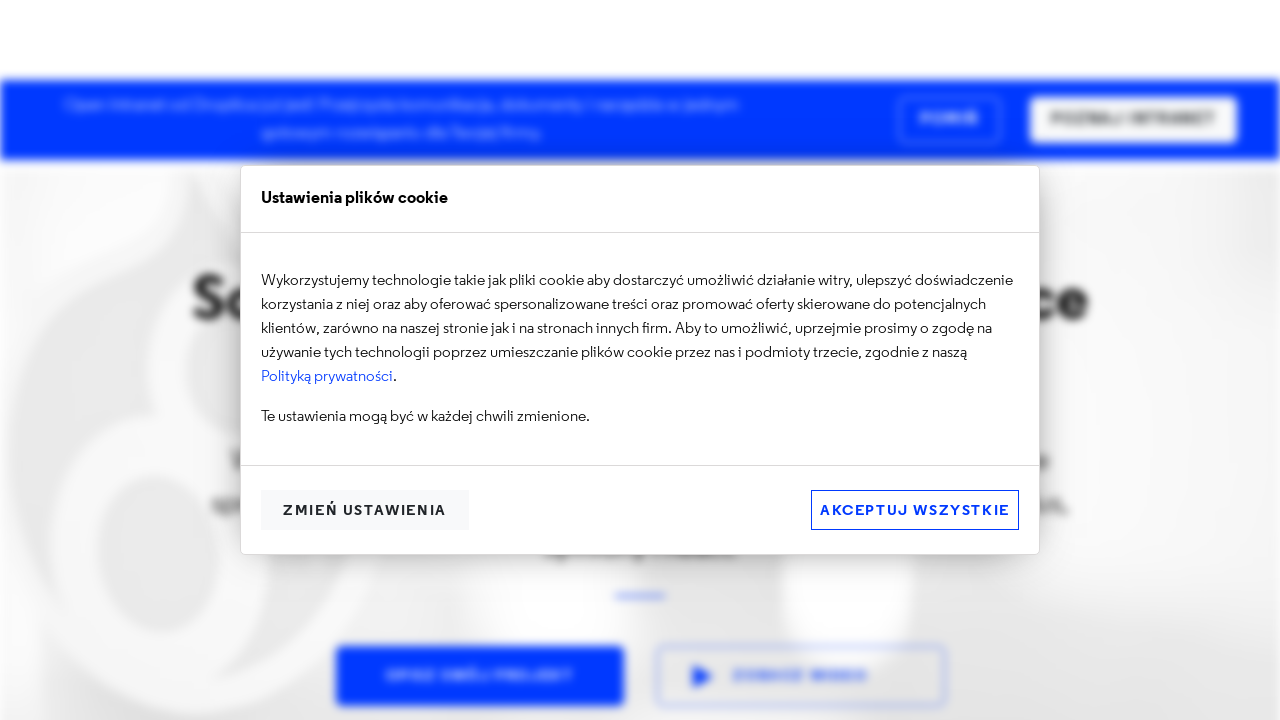

Asserted that footer contains 'Sitemap' link
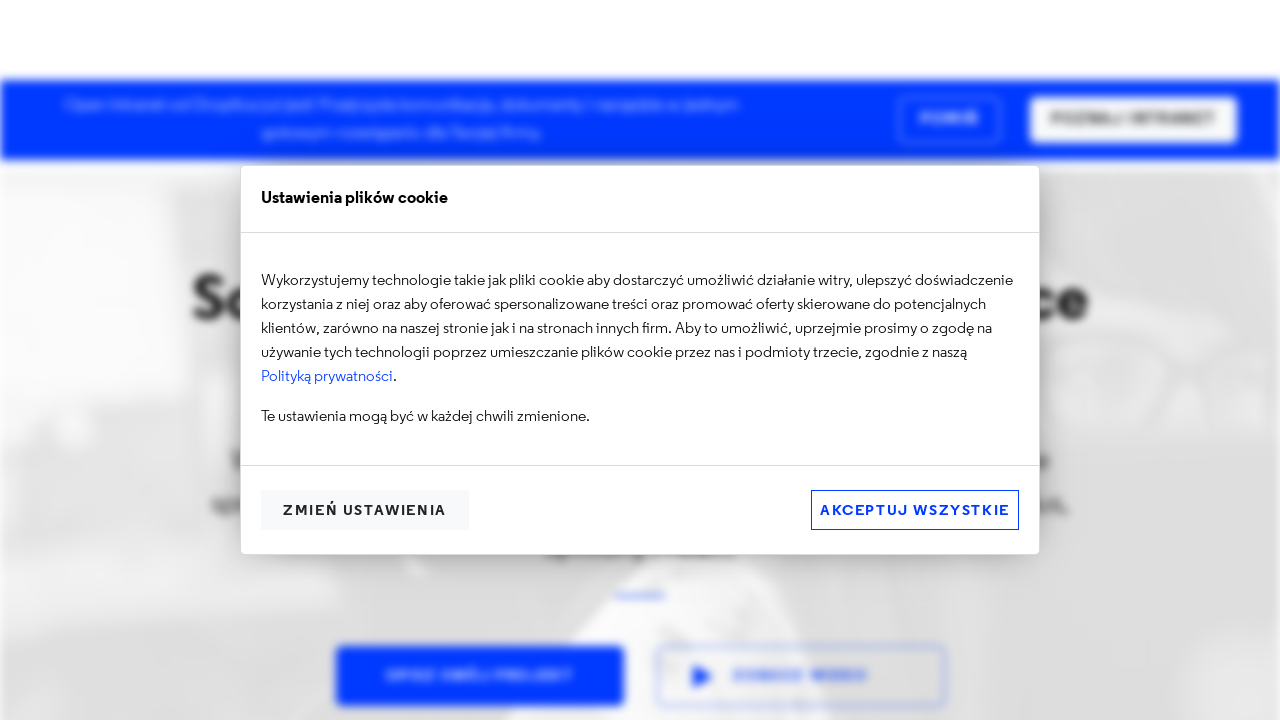

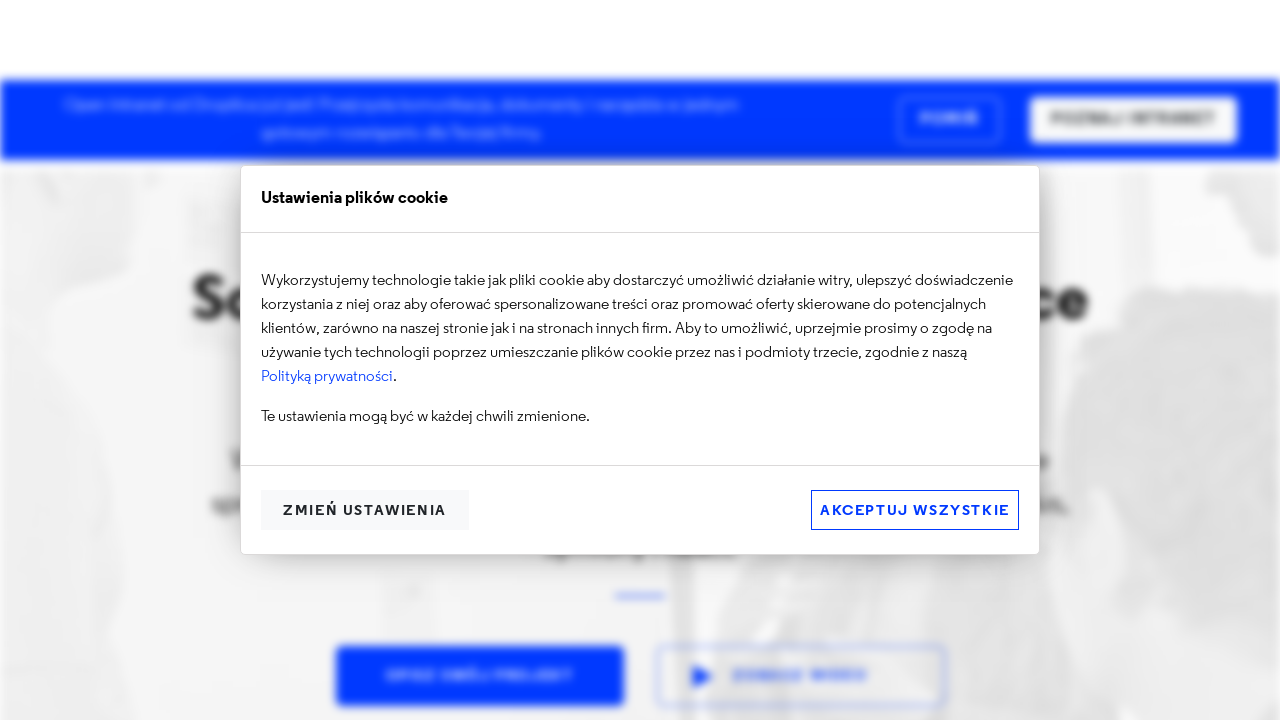